Fills out a text box form with name, email, and address information, then submits the form

Starting URL: https://demoqa.com/text-box

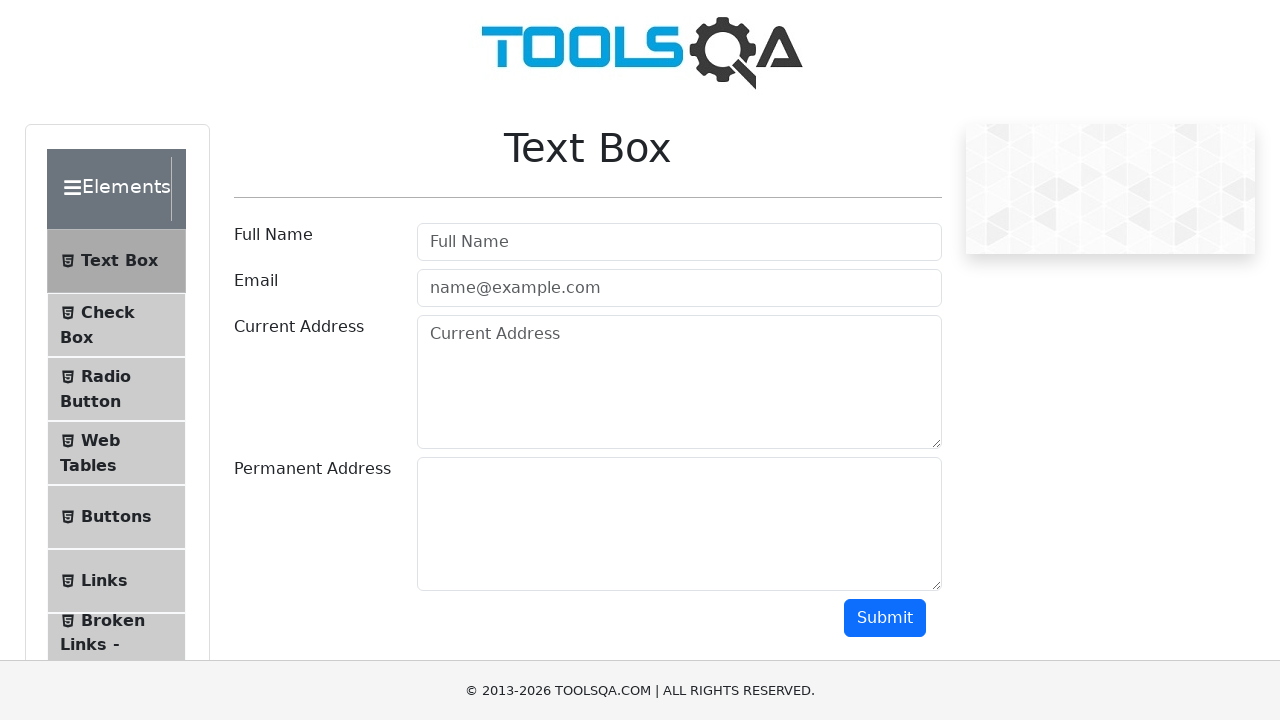

Filled username field with 'Donald' on //input[@id='userName']
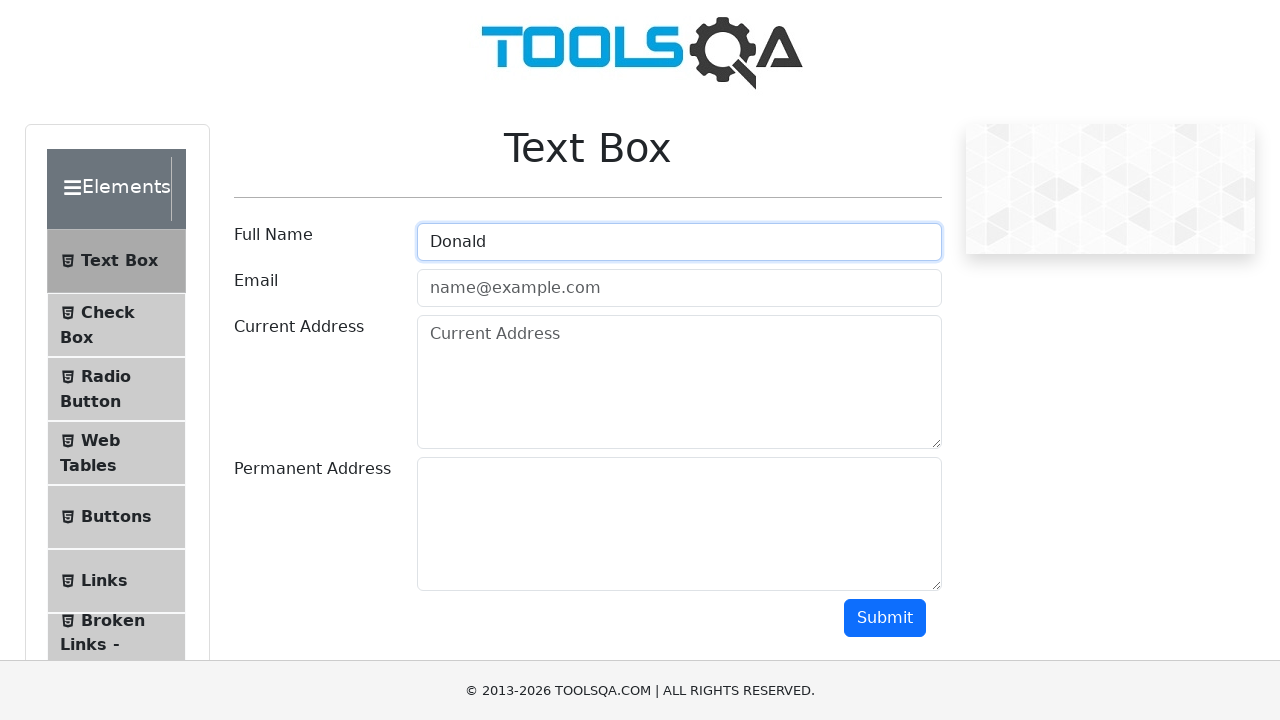

Filled email field with 'donald@gmail.com' on //input[@id='userEmail']
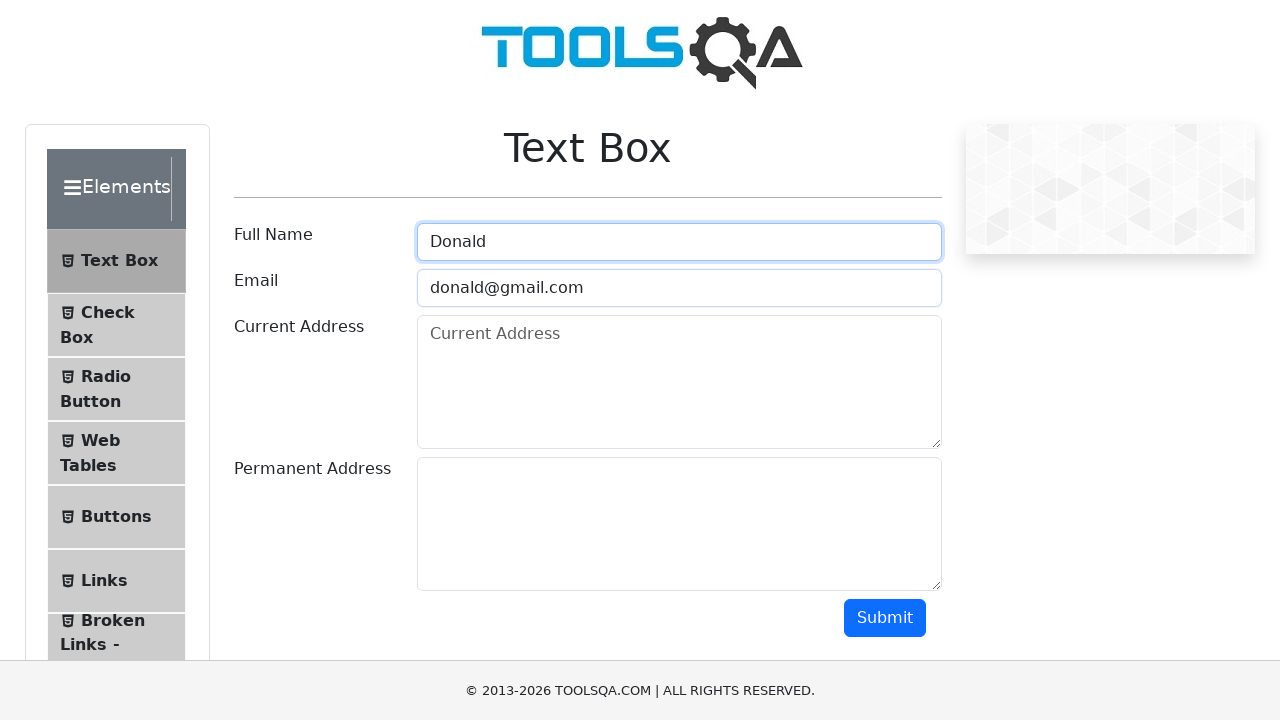

Filled current address field with 'New York NY' on //textarea[@id='currentAddress']
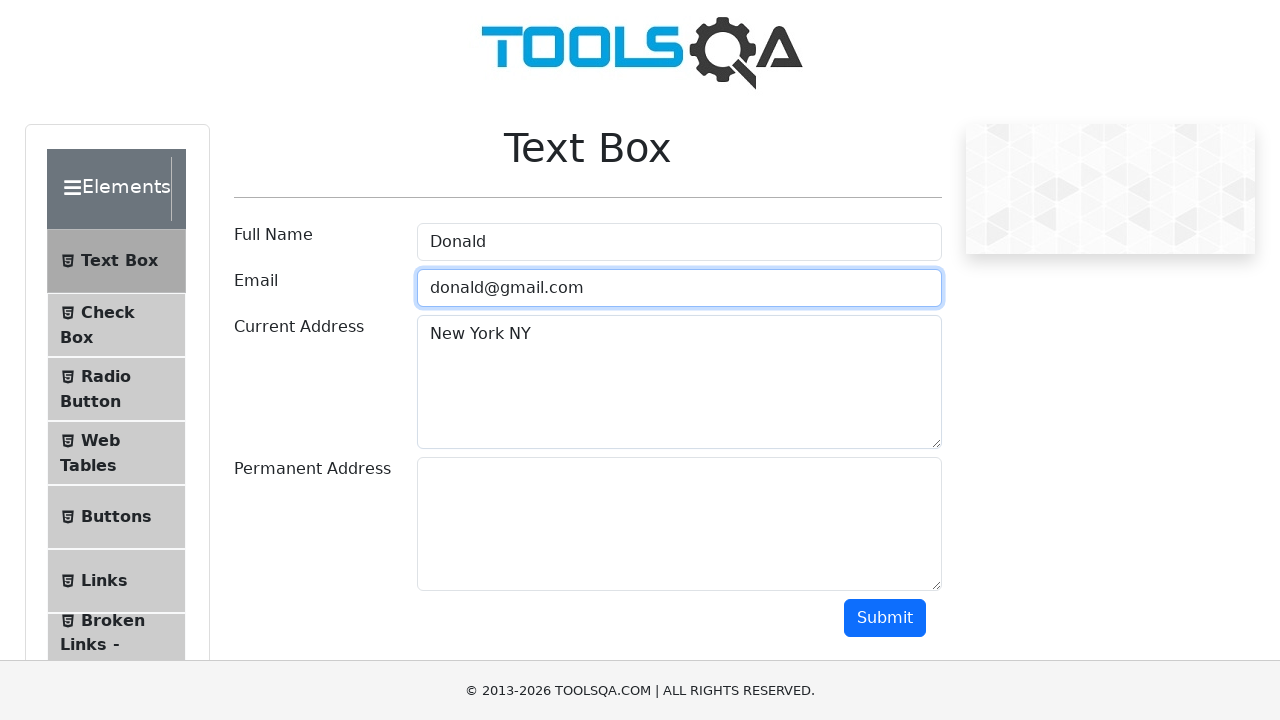

Filled permanent address field with 'New York Golf Course' on //textarea[@id='permanentAddress']
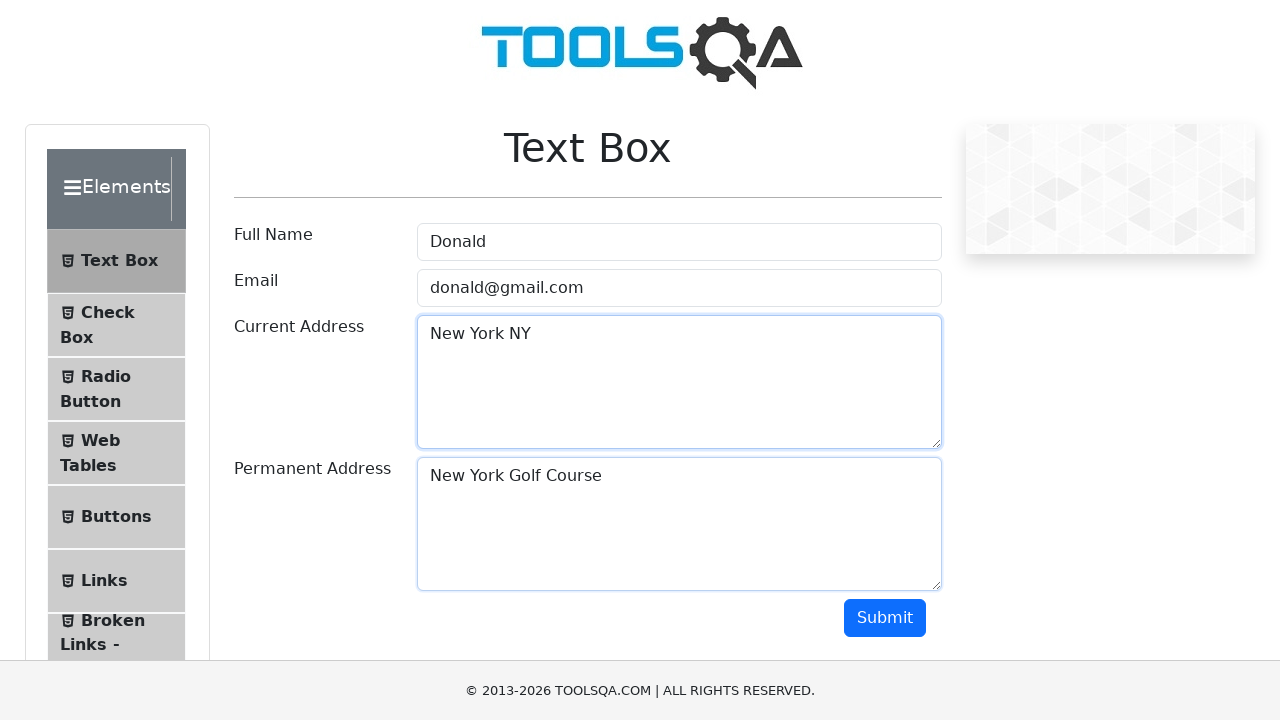

Clicked submit button to submit the form at (885, 618) on xpath=//button[@id='submit']
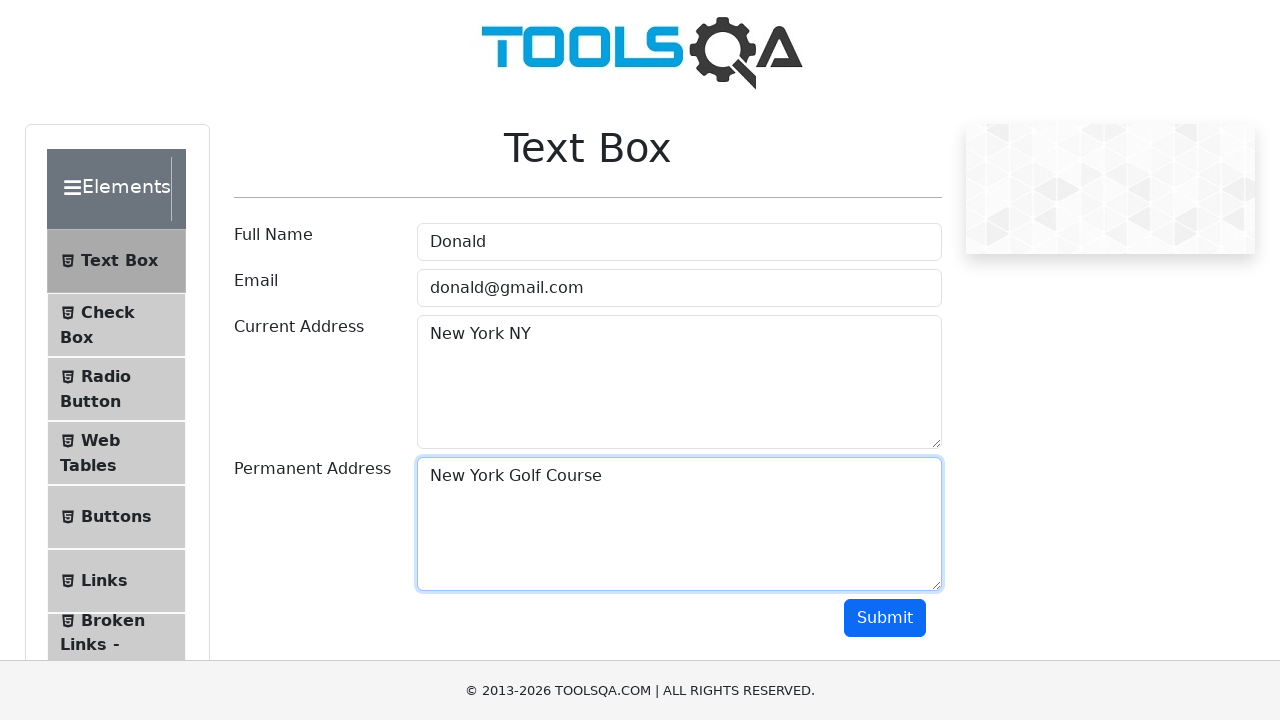

Form submission completed after timeout
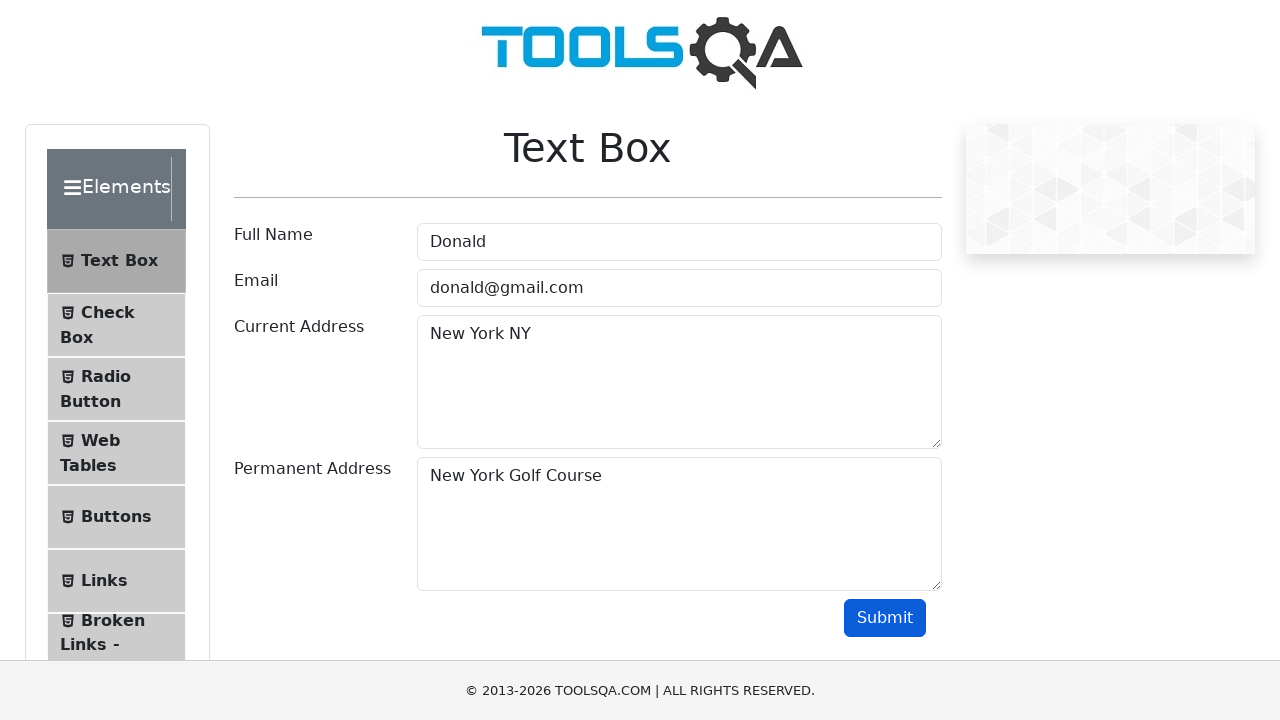

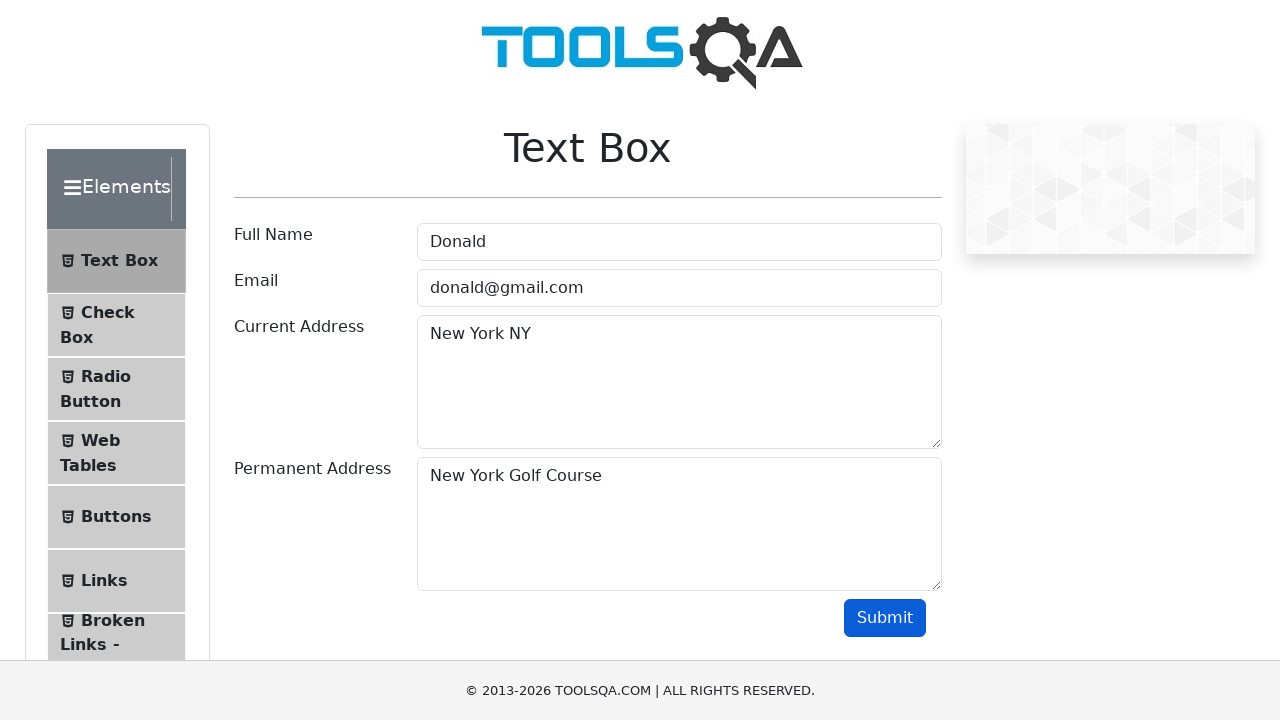